Finds the username textbox by role and label, fills it with test data and verifies the value

Starting URL: https://osstep.github.io/locator_getbyrole

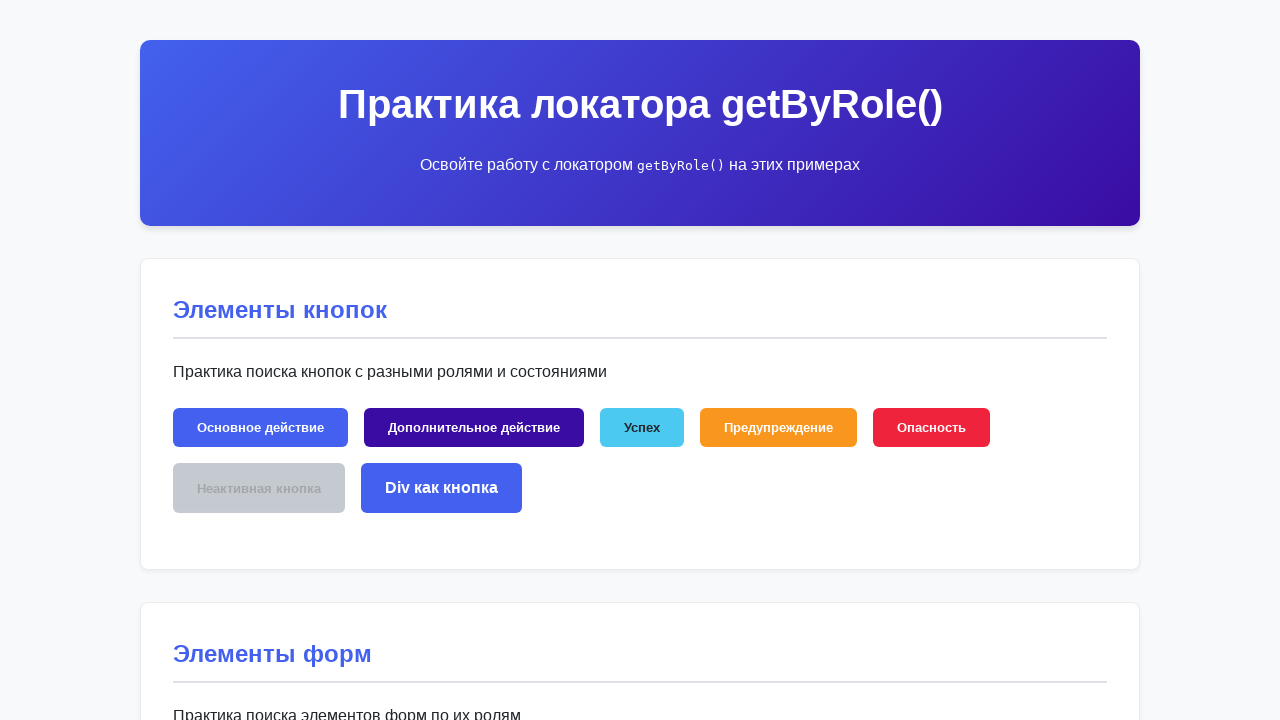

Found username textbox by role 'textbox' and label 'Имя пользователя'
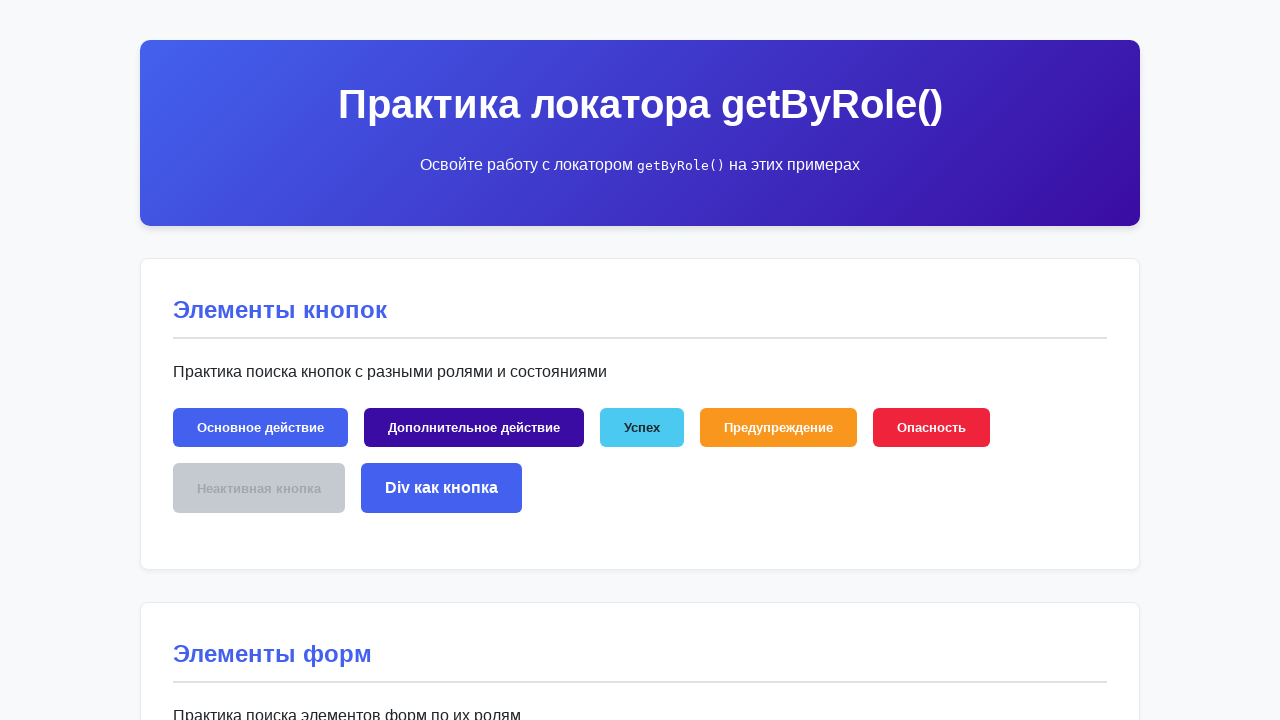

Username input field is visible
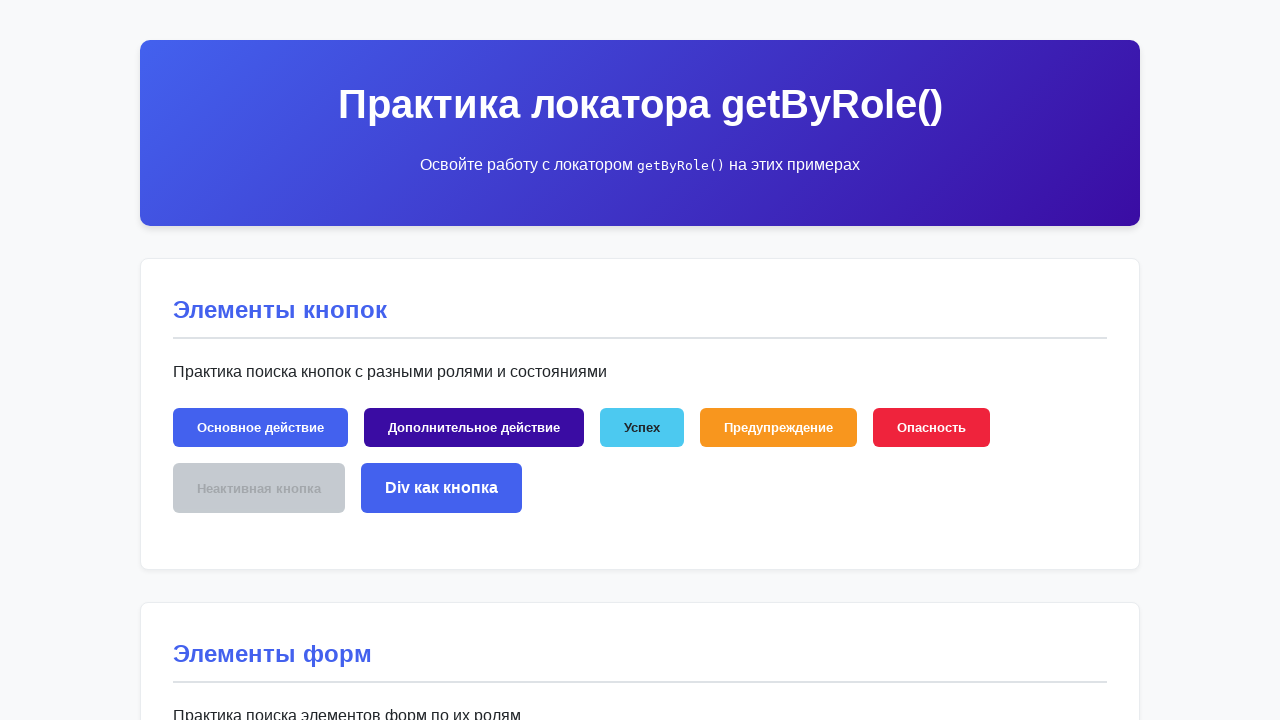

Filled username field with 'тестовый_пользователь' on internal:role=textbox[name="Имя пользователя"i]
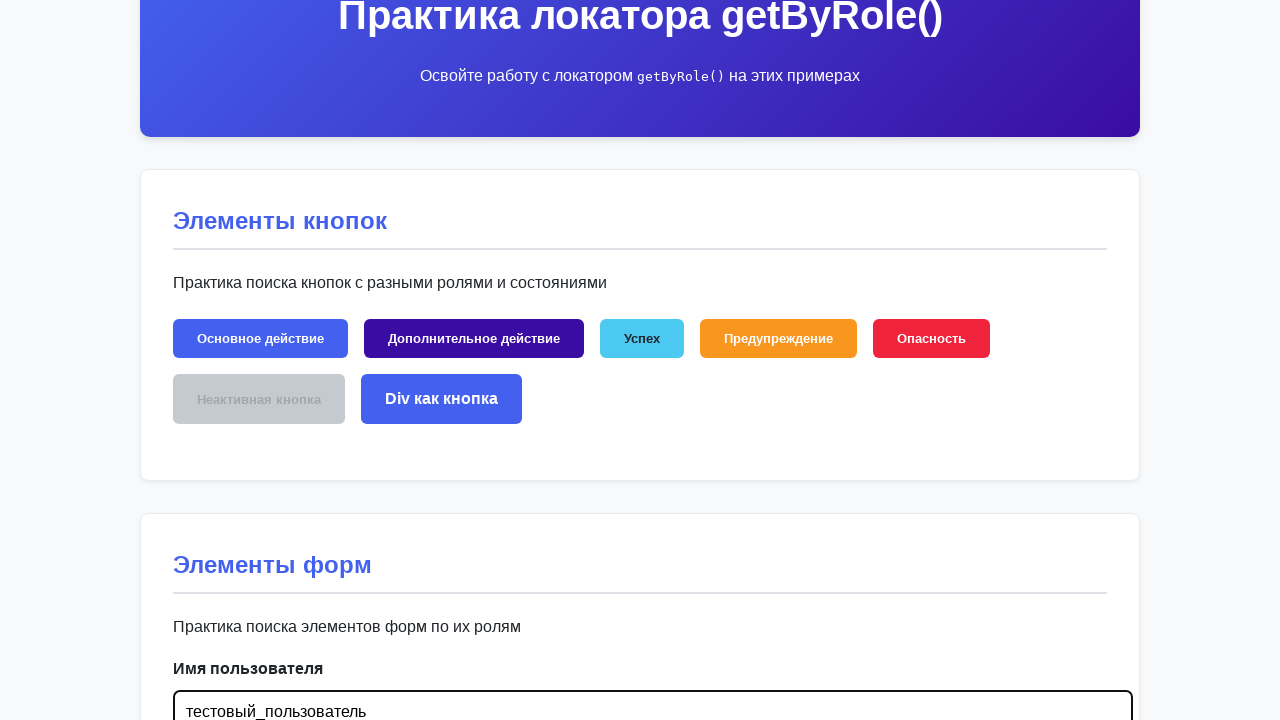

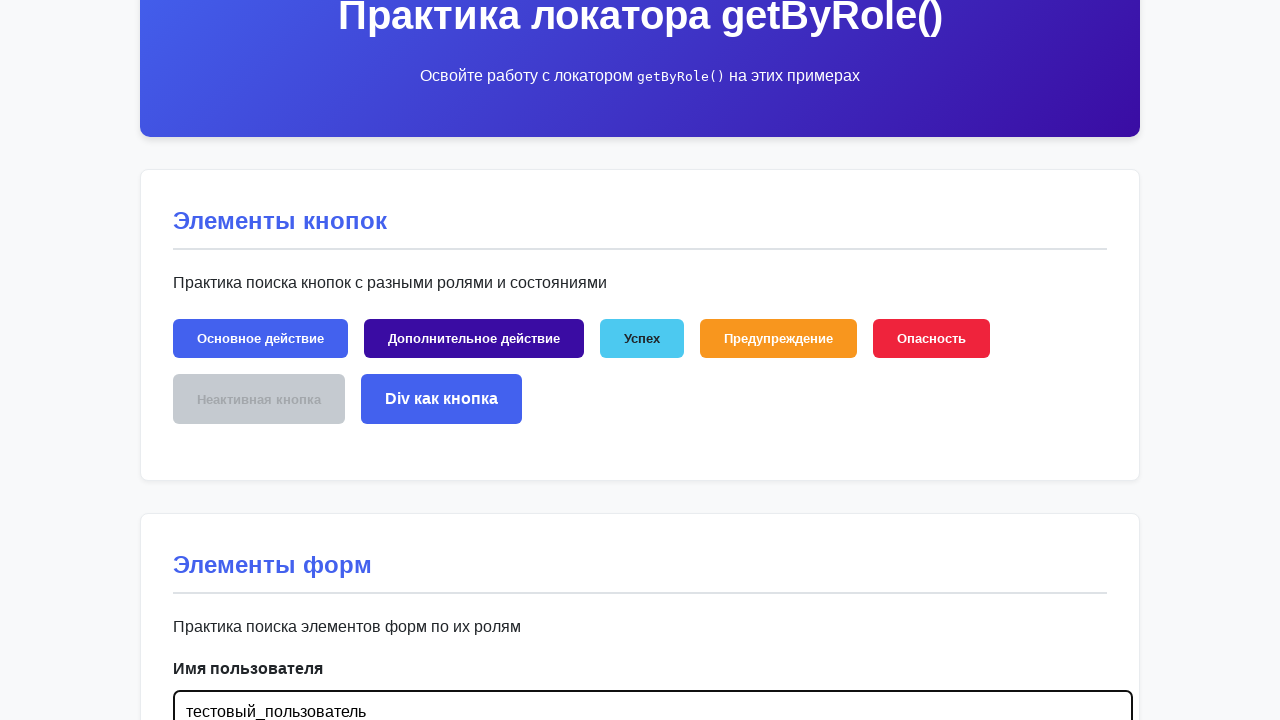